Tests dynamic page loading where a new element is rendered after clicking a Start button. Waits for the loading bar to finish and verifies that "Hello World!" text appears.

Starting URL: http://the-internet.herokuapp.com/dynamic_loading/2

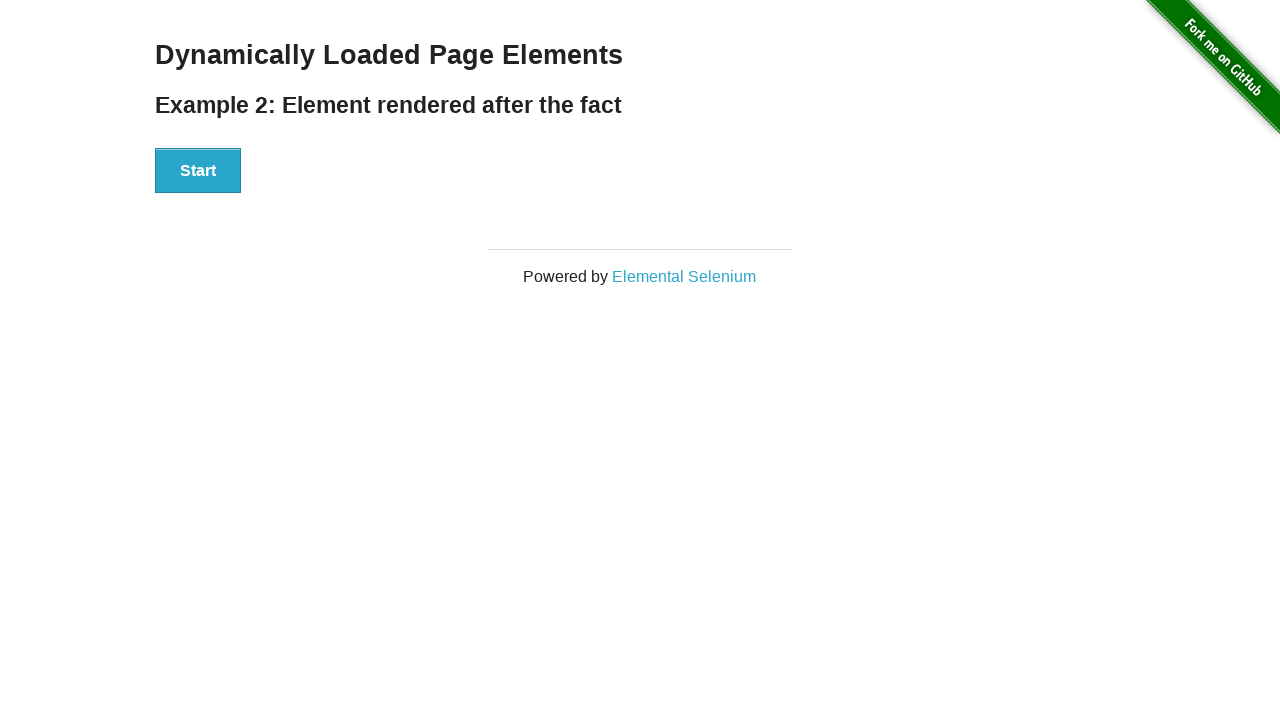

Clicked Start button to trigger dynamic loading at (198, 171) on #start button
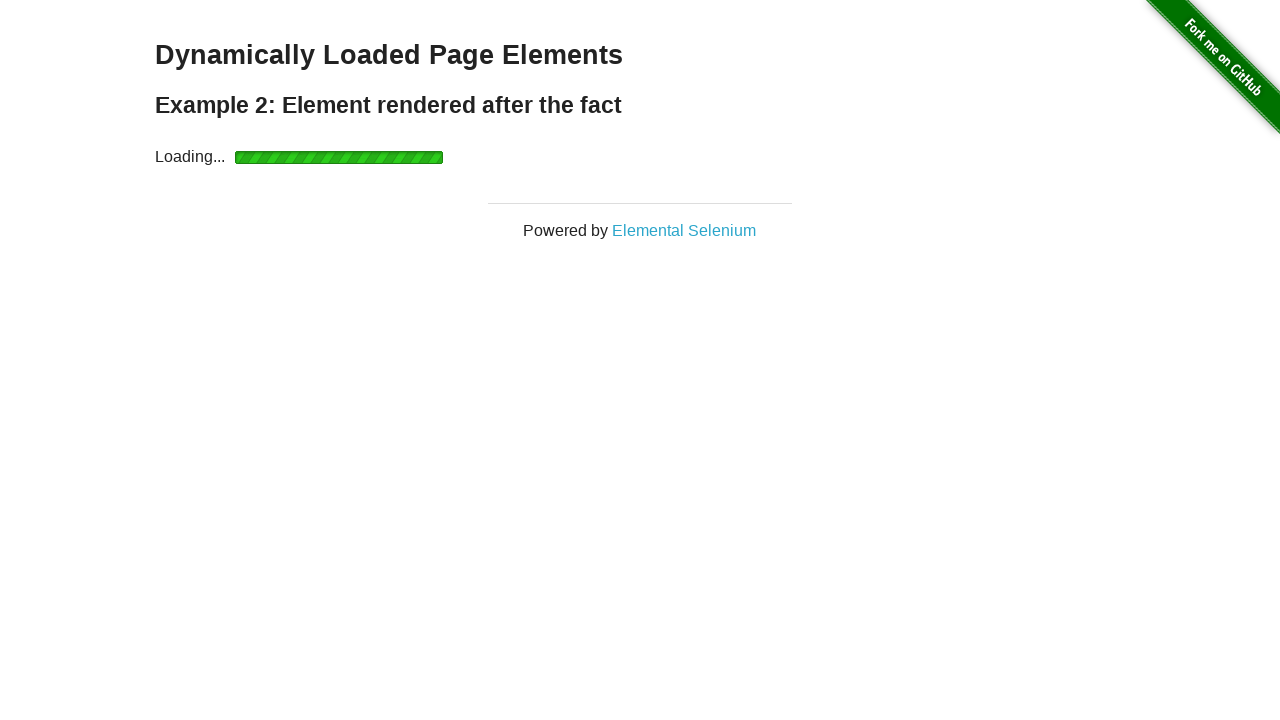

Waited for loading bar to finish and finish element to become visible
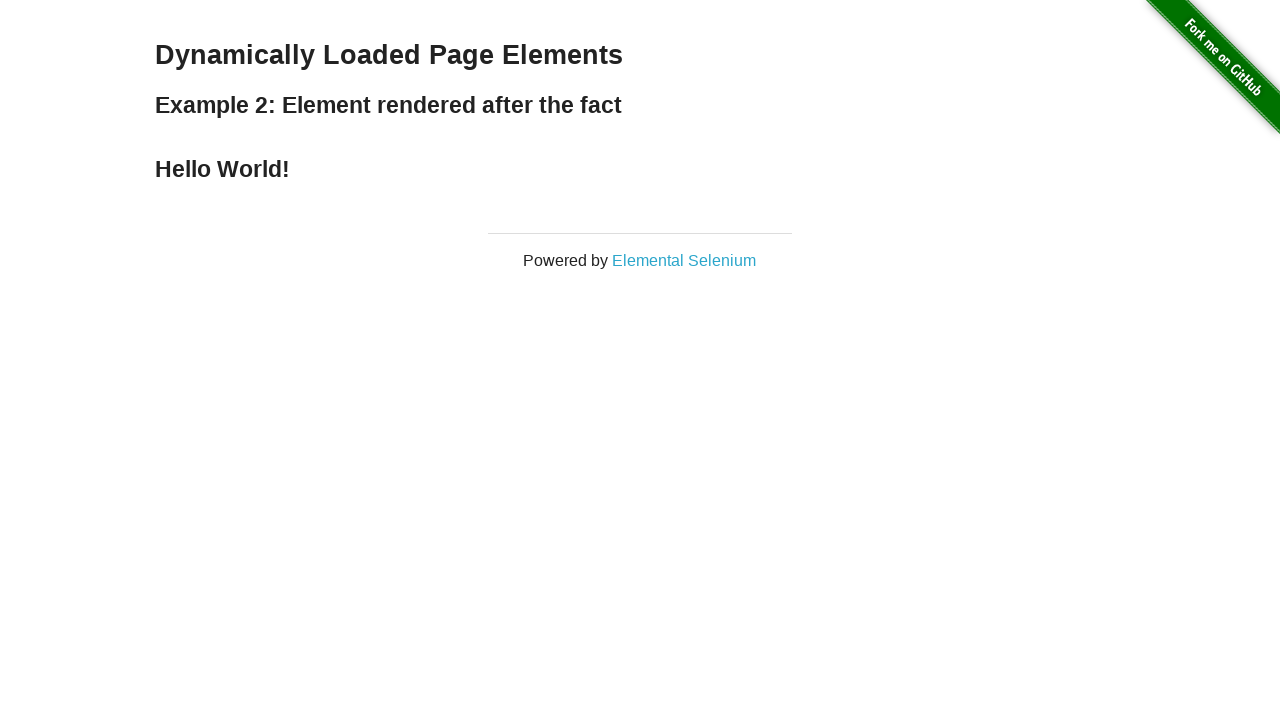

Verified that 'Hello World!' text appears in finish element
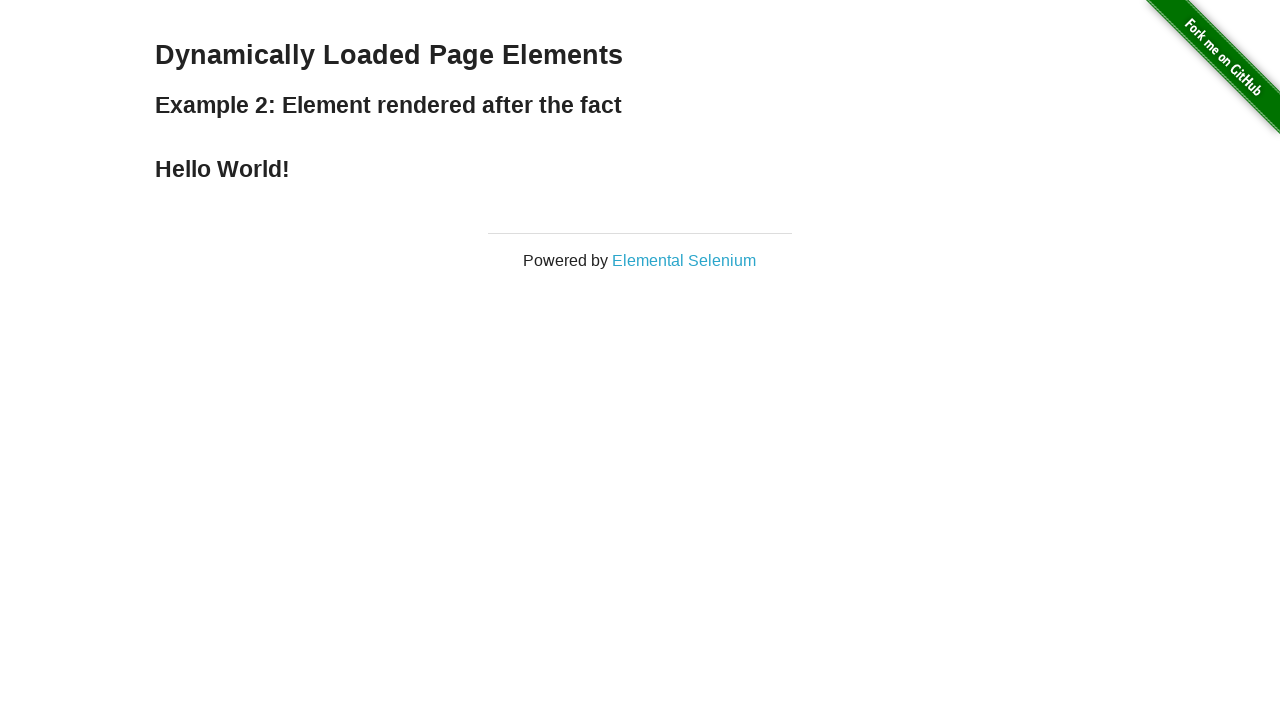

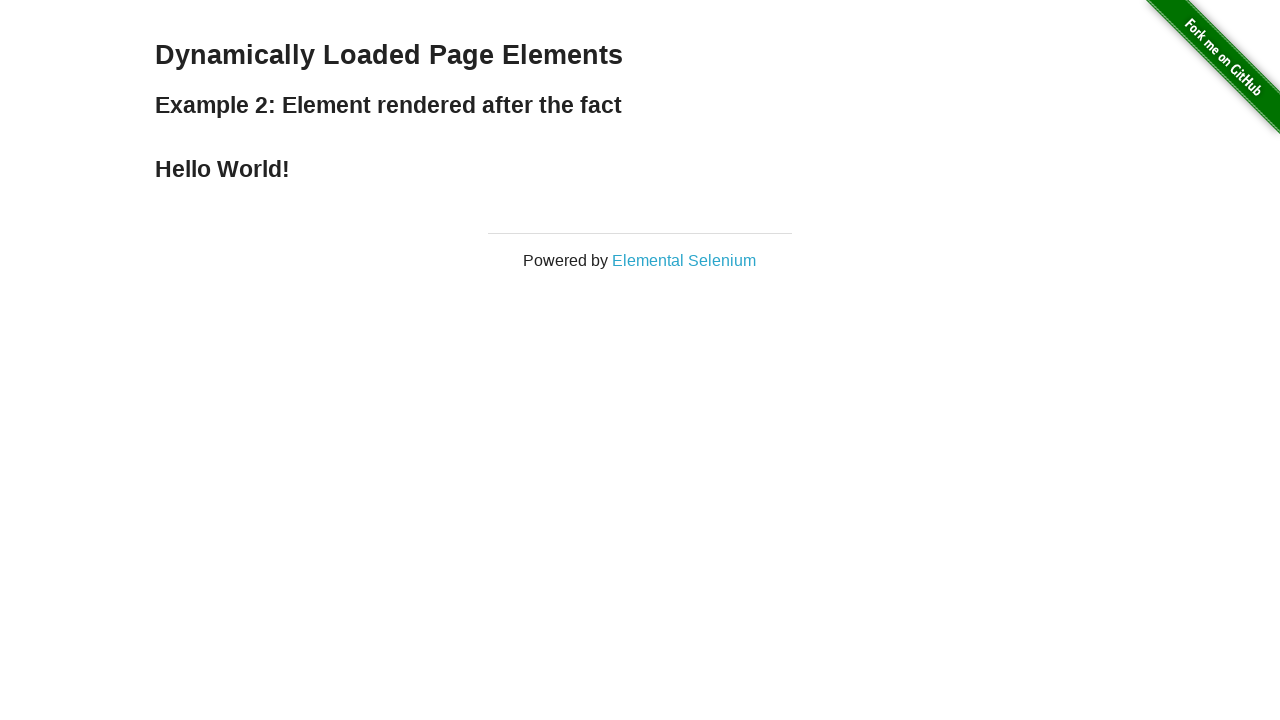